Fills out a form with first name, last name, and email, then submits it by clicking the button

Starting URL: http://secure-retreat-92358.herokuapp.com/

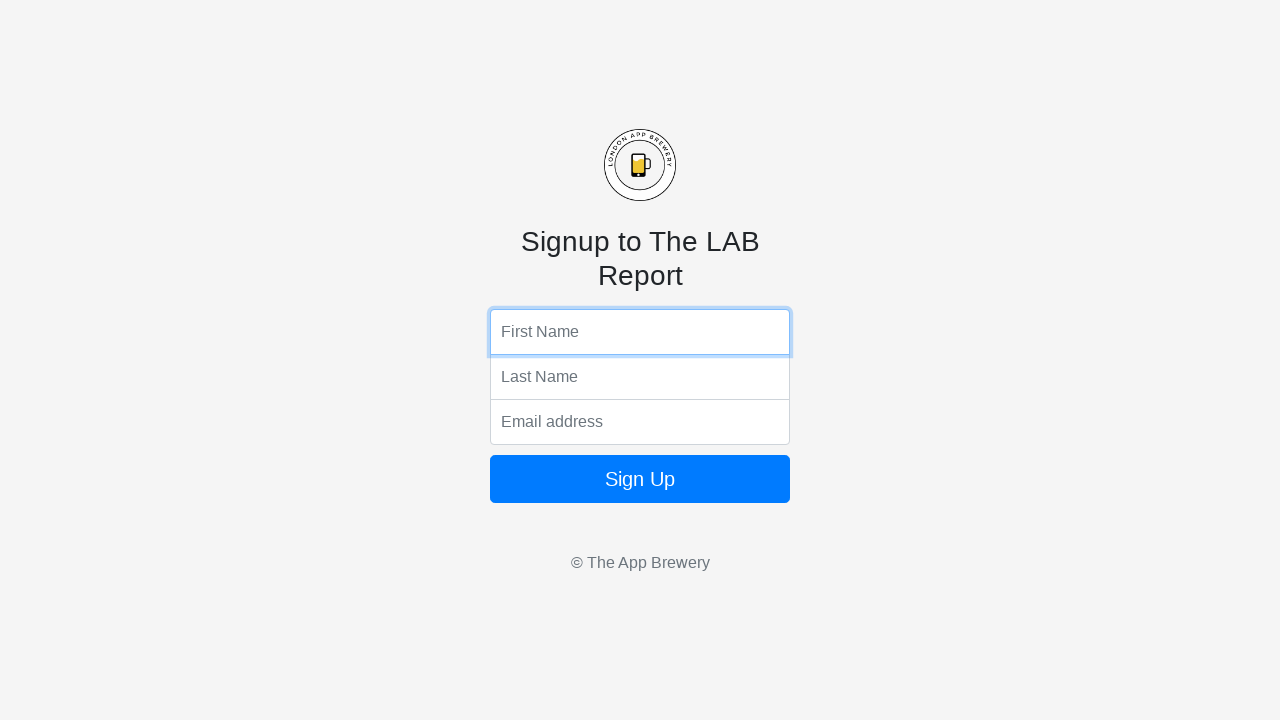

Filled first name field with 'Sr.' on input[name='fName']
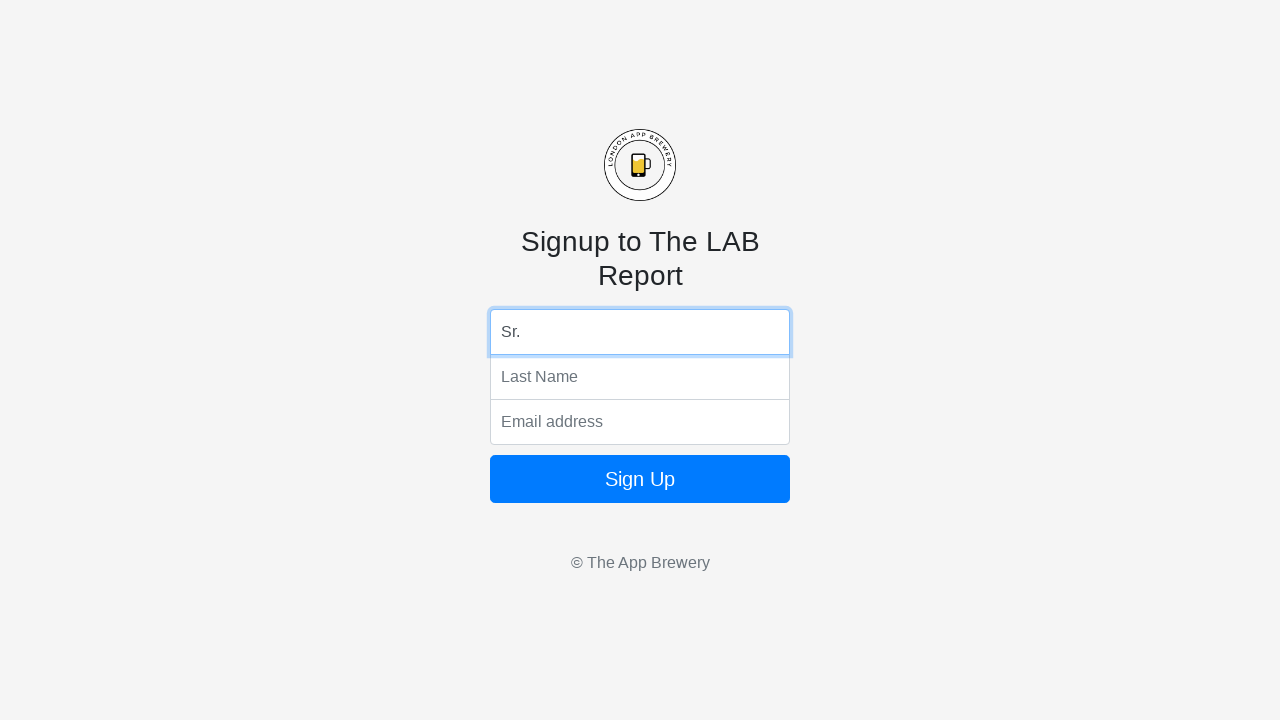

Filled last name field with 'Frio' on input[name='lName']
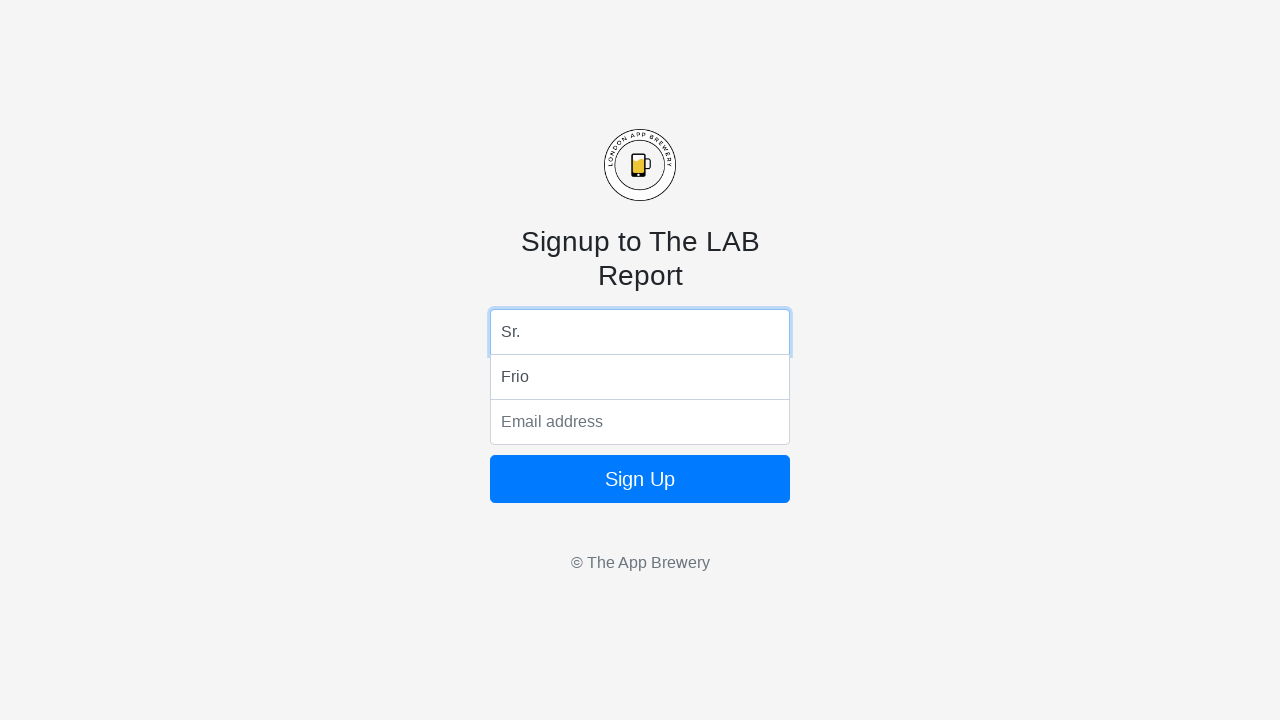

Filled email field with 'example@email.com' on input[name='email']
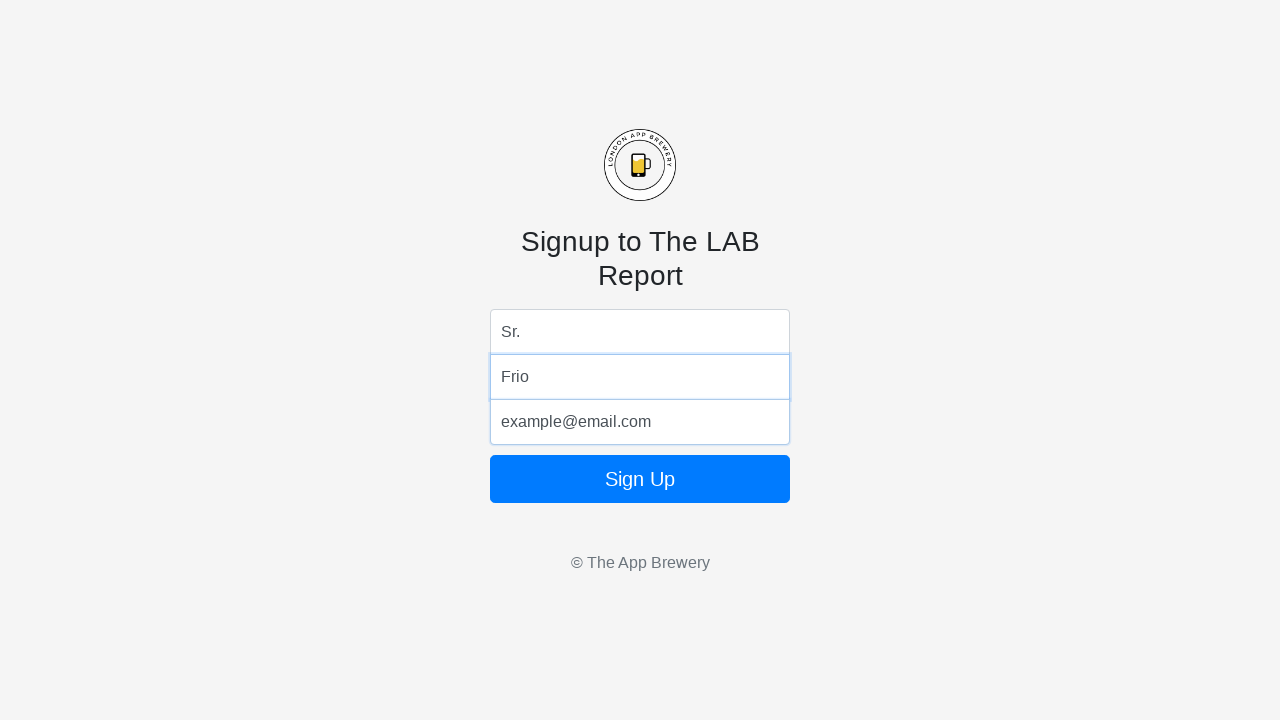

Clicked submit button to submit the form at (640, 479) on .btn
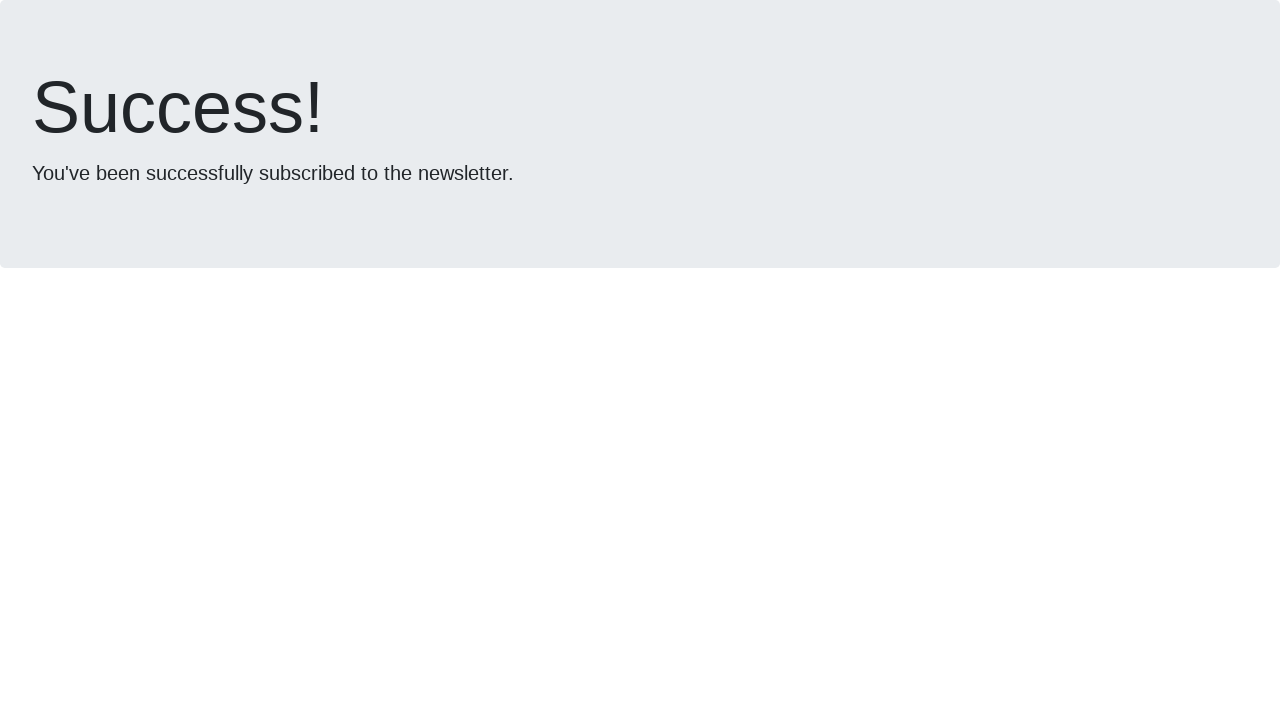

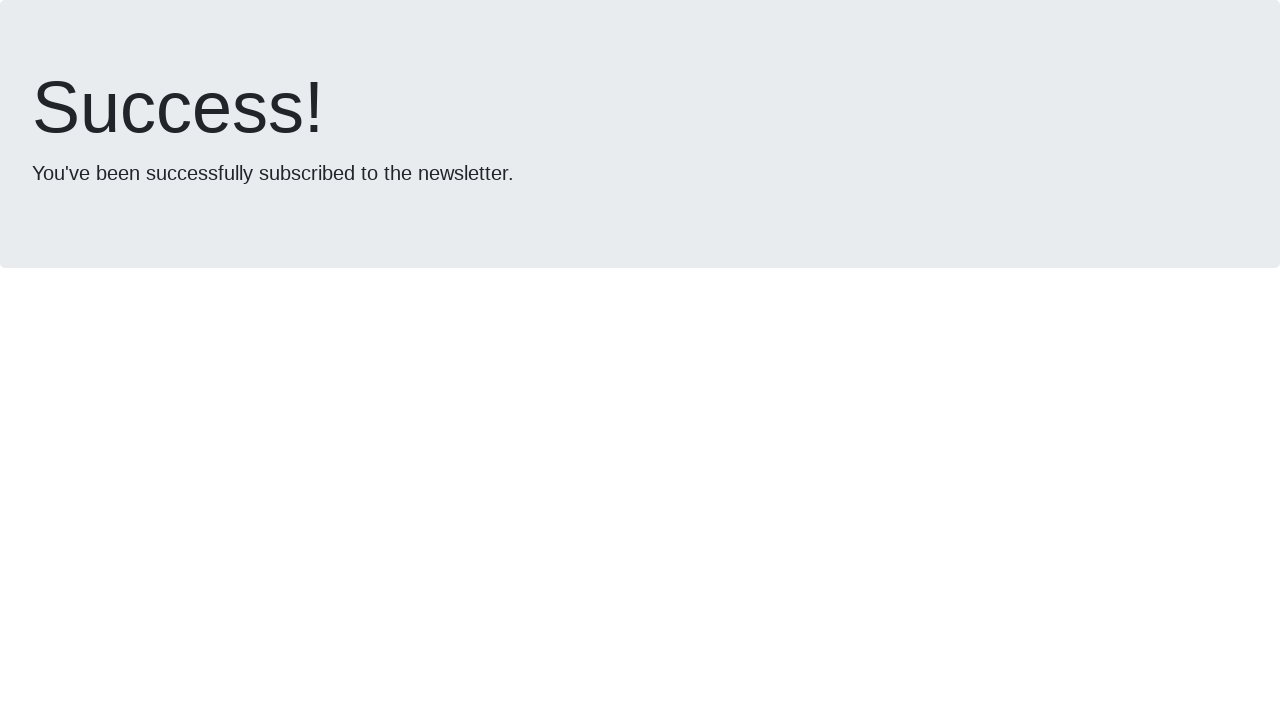